Tests clicking on the "Start a free trial" link using partial link text on the VWO app homepage

Starting URL: https://app.vwo.com

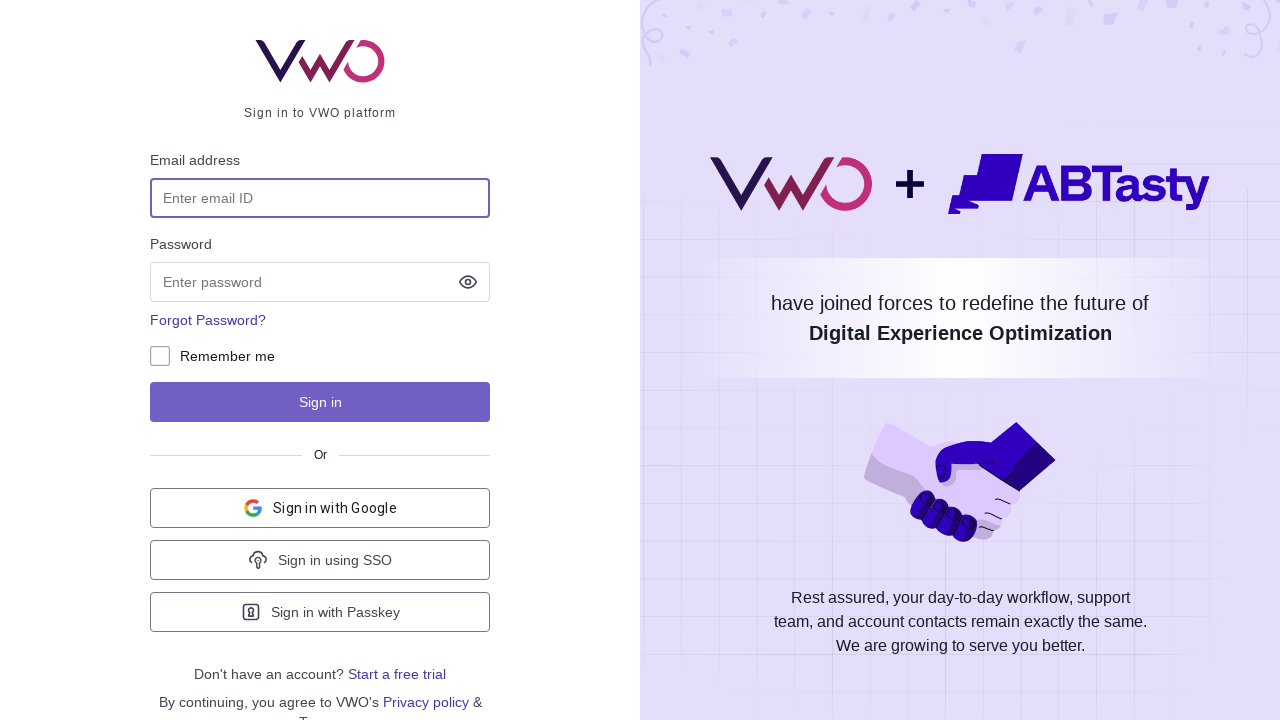

Navigated to VWO app homepage at https://app.vwo.com
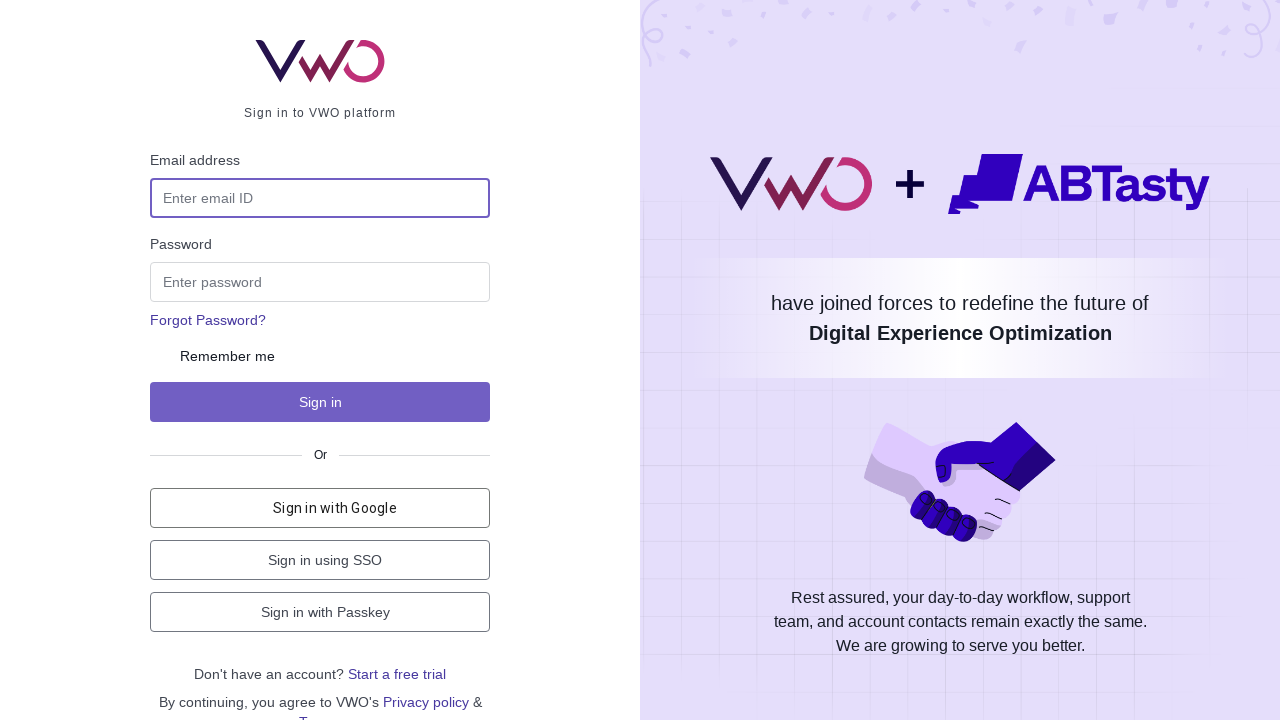

Clicked on 'Start a free trial' link using partial text match at (397, 674) on text=Start a free
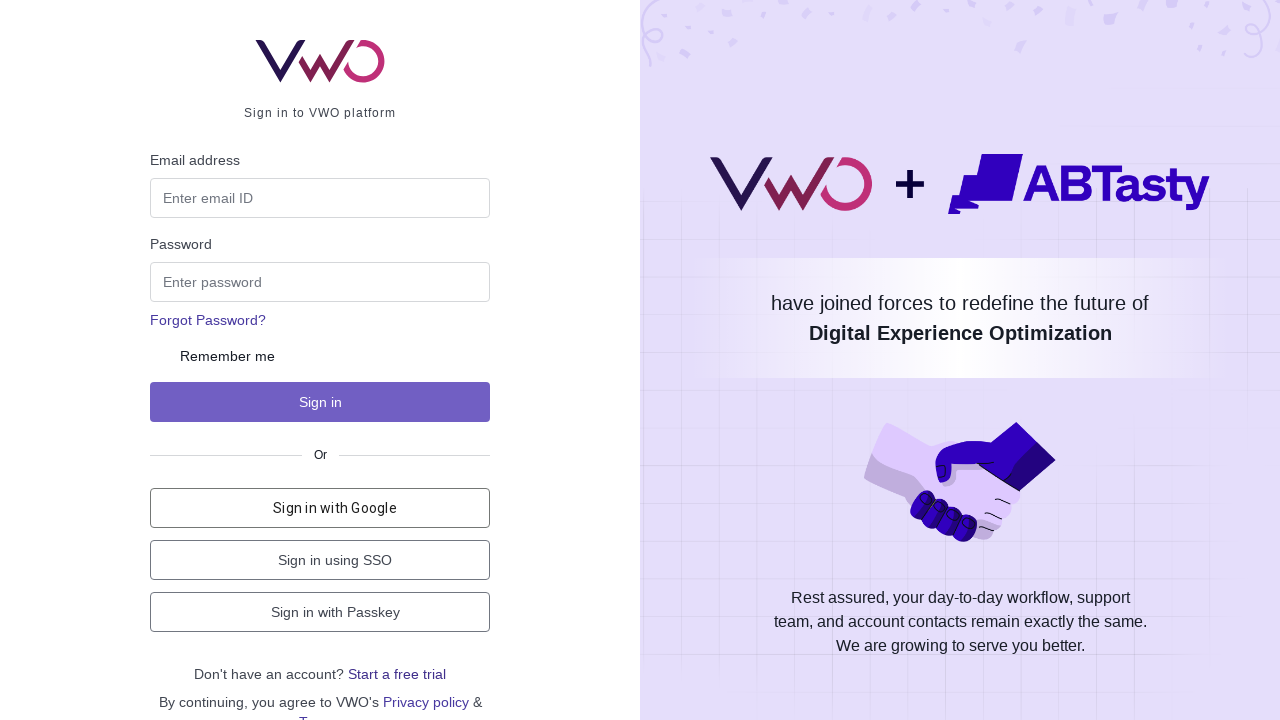

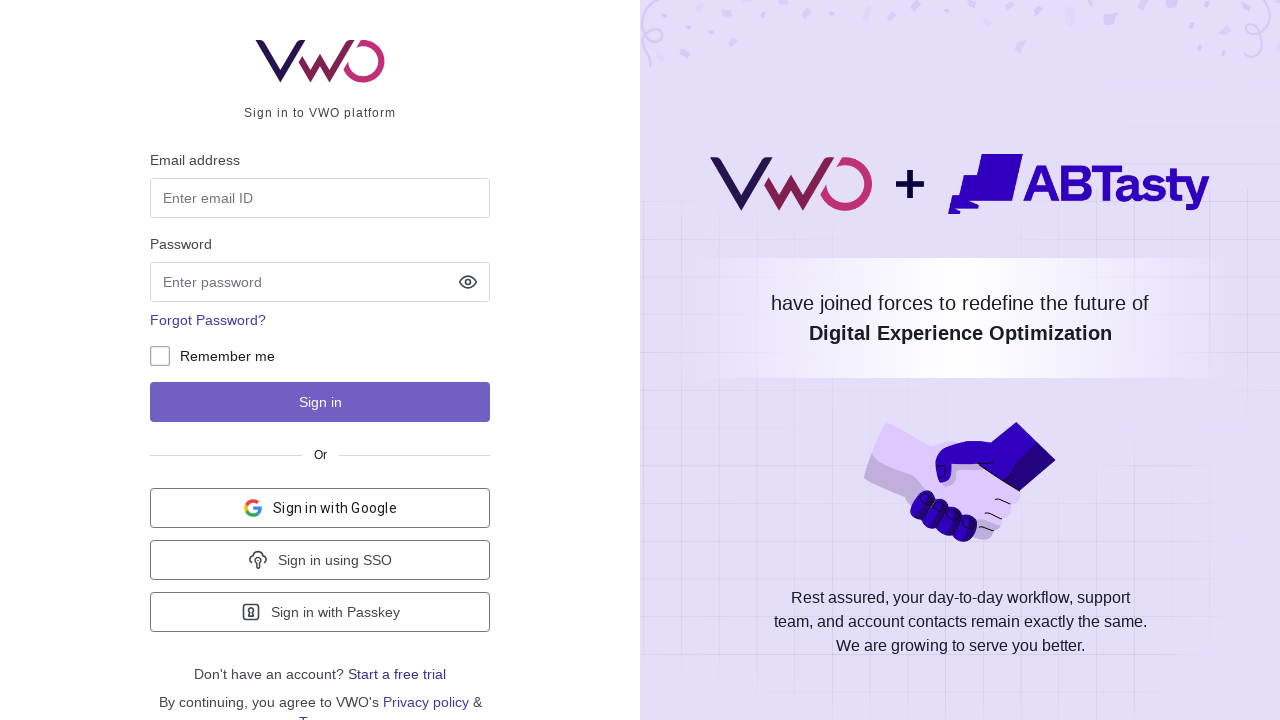